Tests Shadow DOM interaction by navigating through nested shadow roots to find and fill a pizza input field with text

Starting URL: https://selectorshub.com/xpath-practice-page/

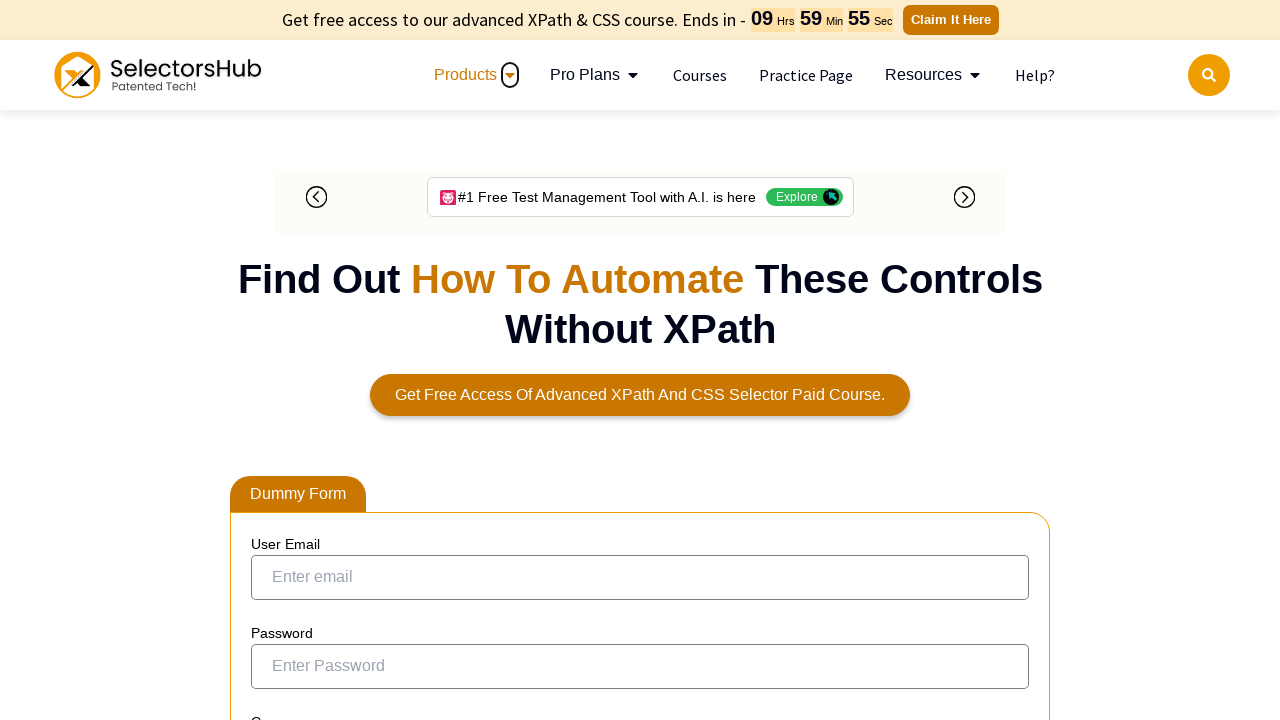

Waited 3 seconds for page to load
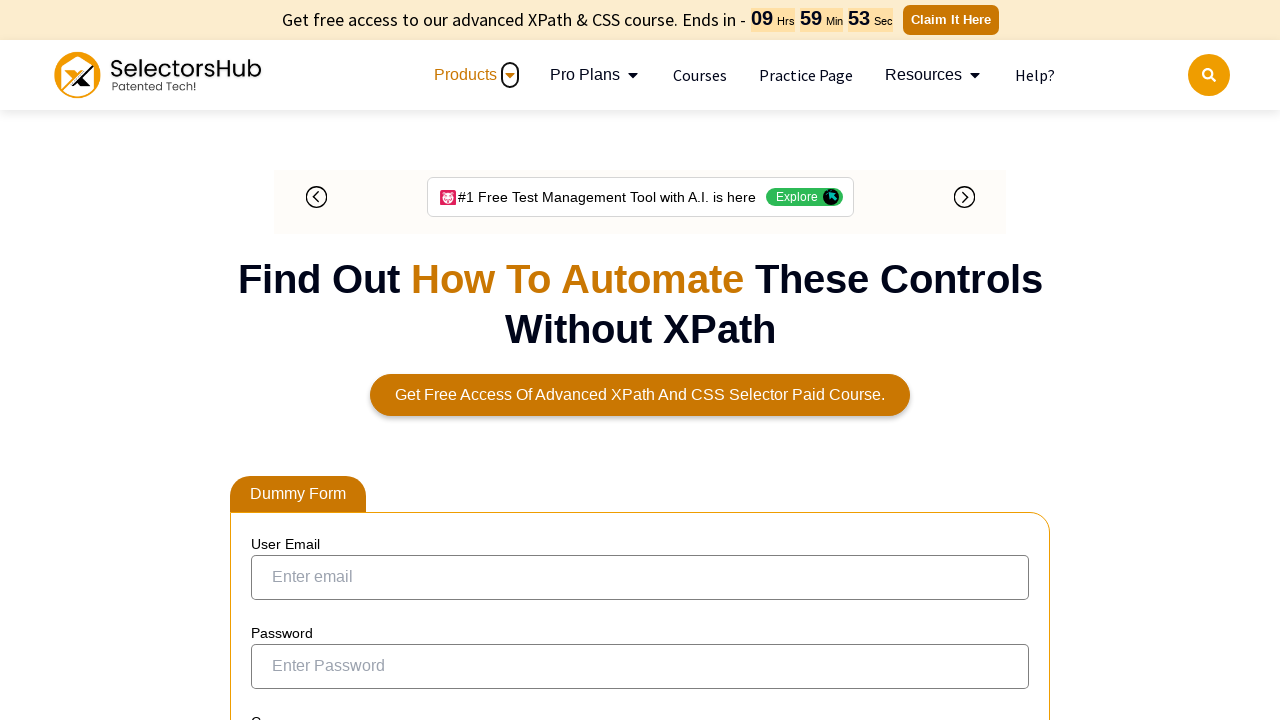

Located pizza input field by traversing nested shadow DOM roots
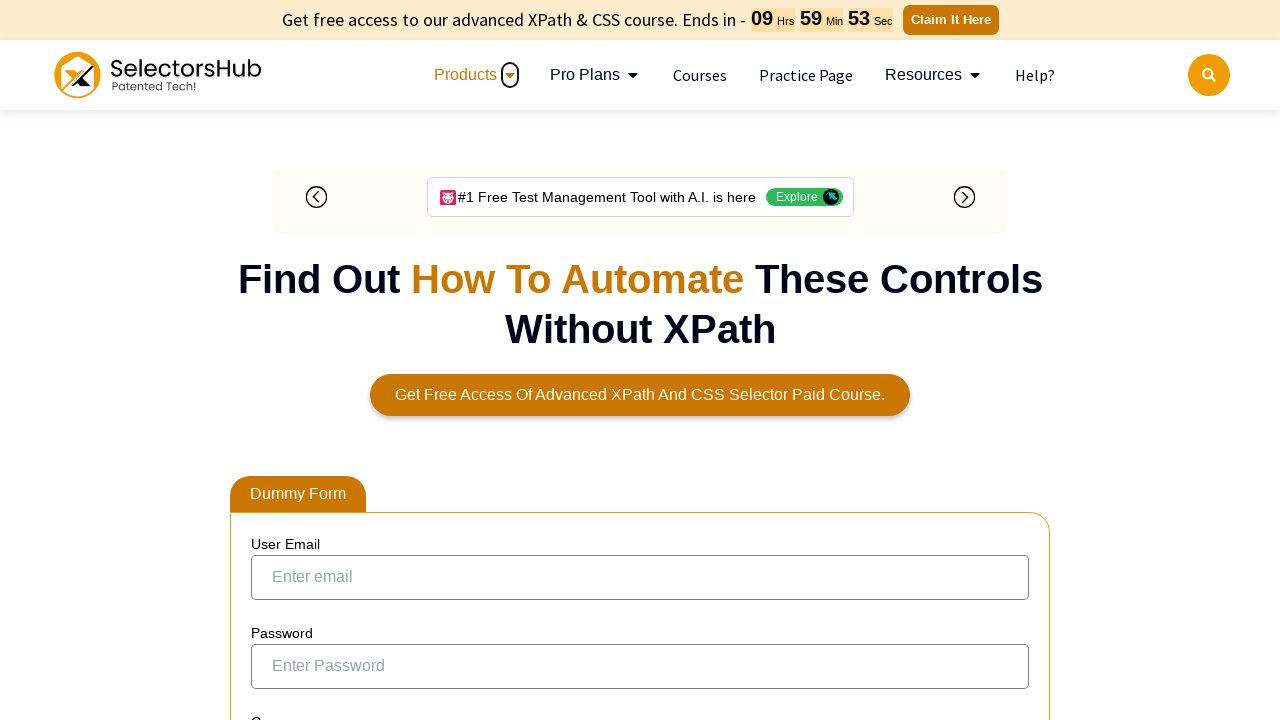

Filled pizza input field with 'farmhouse'
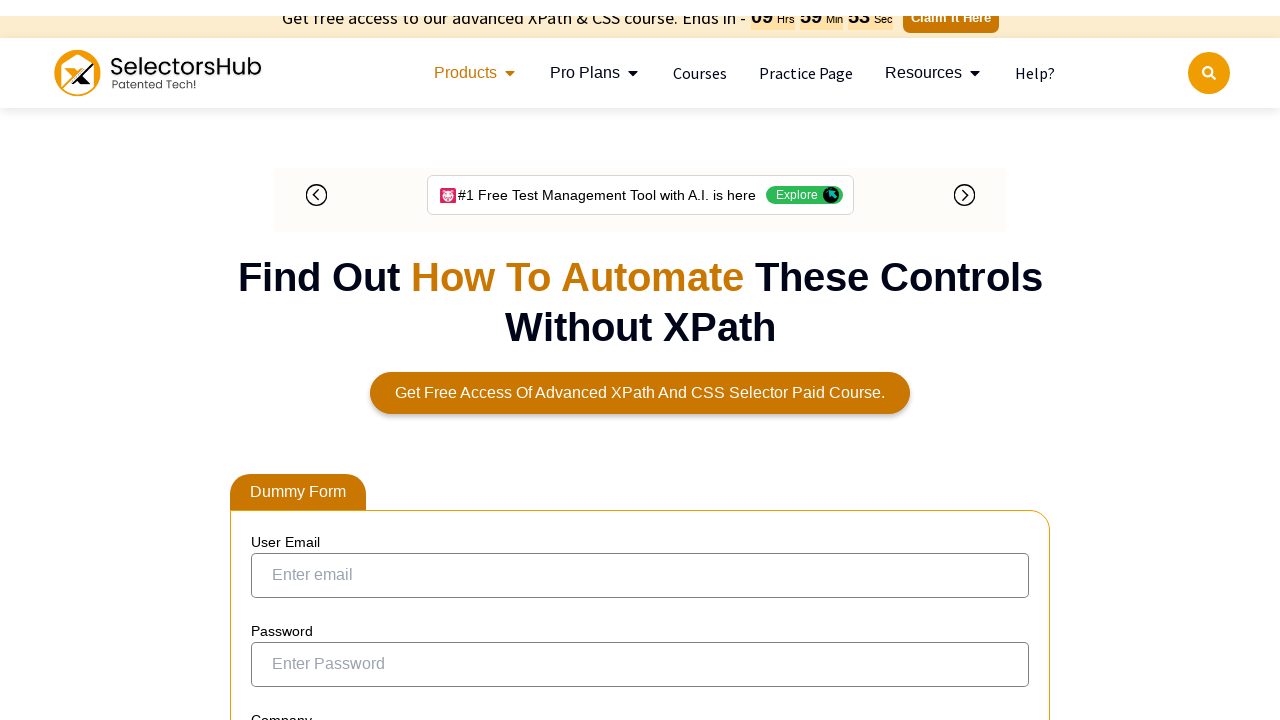

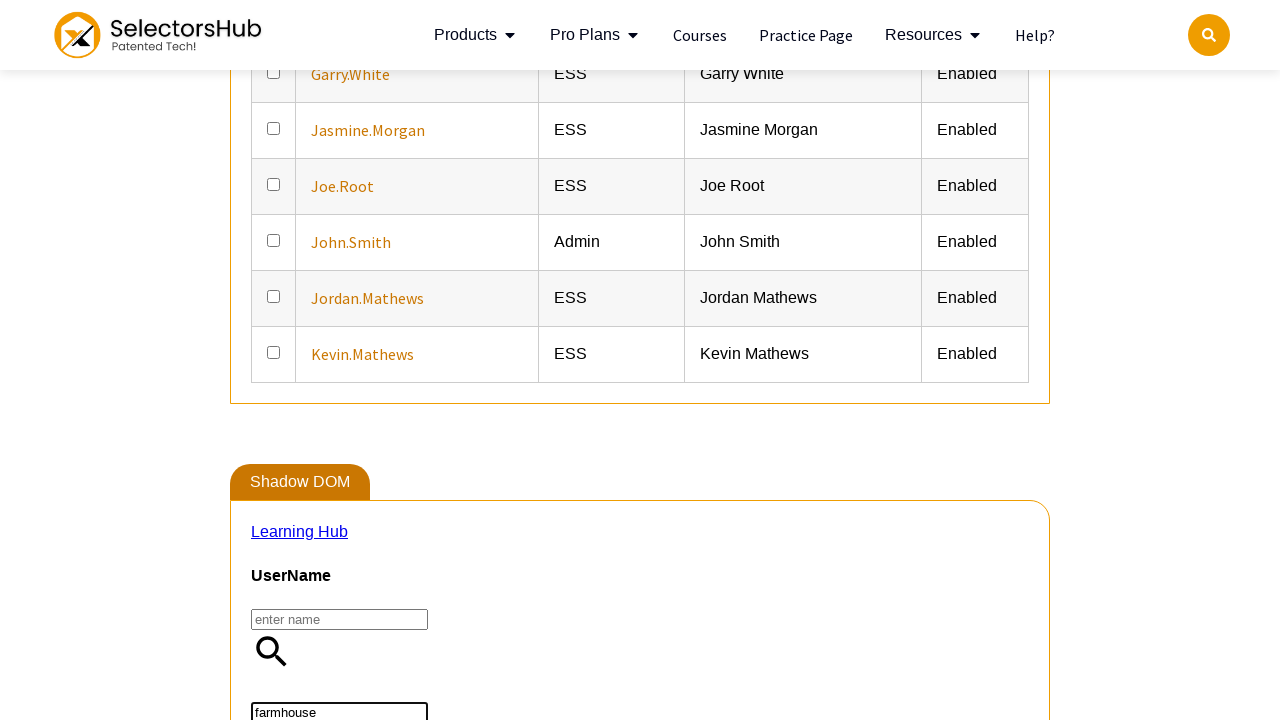